Tests alert dialog handling by clicking a button that triggers an alert and accepting it

Starting URL: https://testautomationpractice.blogspot.com/

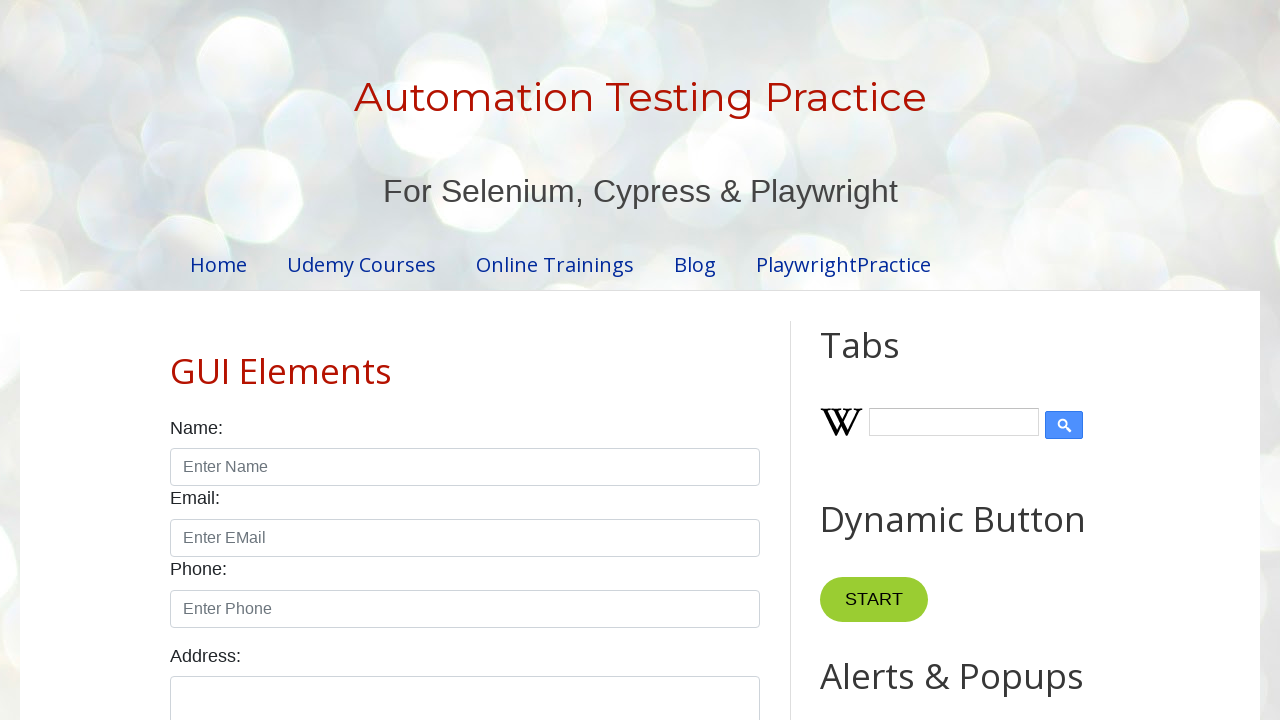

Accepted the alert dialog
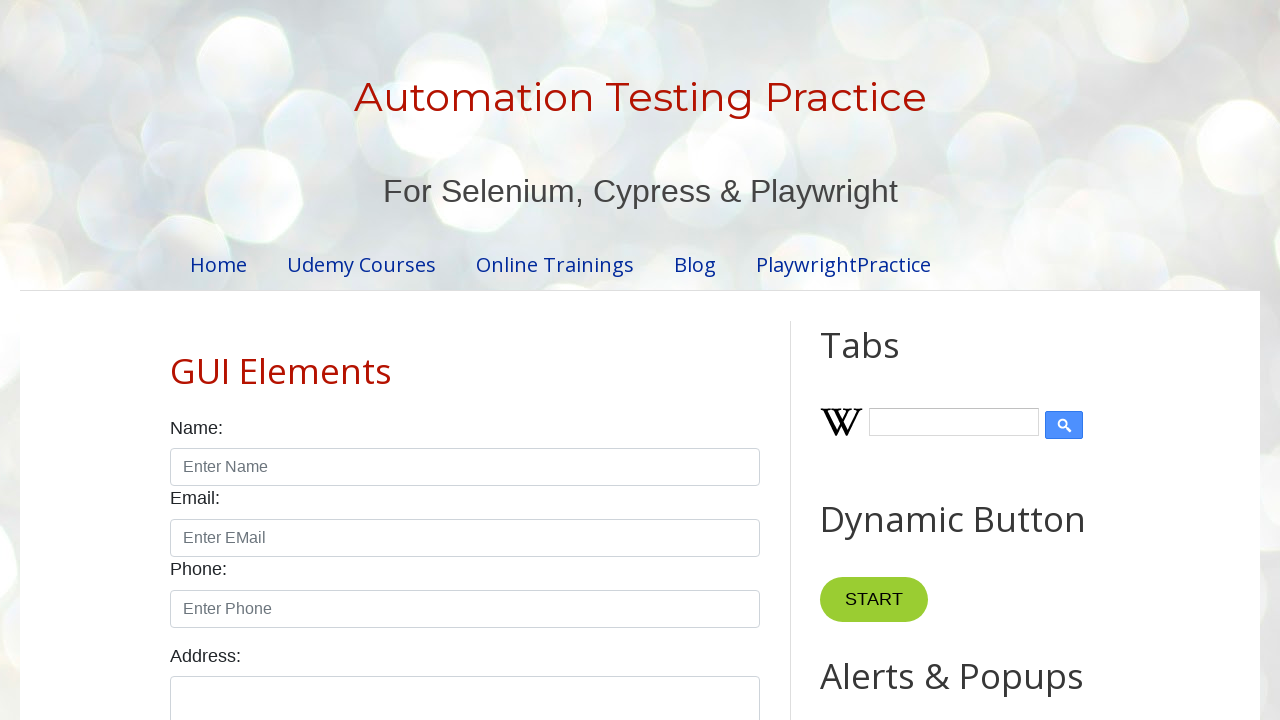

Clicked button to trigger alert dialog at (888, 361) on button[onclick="myFunctionAlert()"]
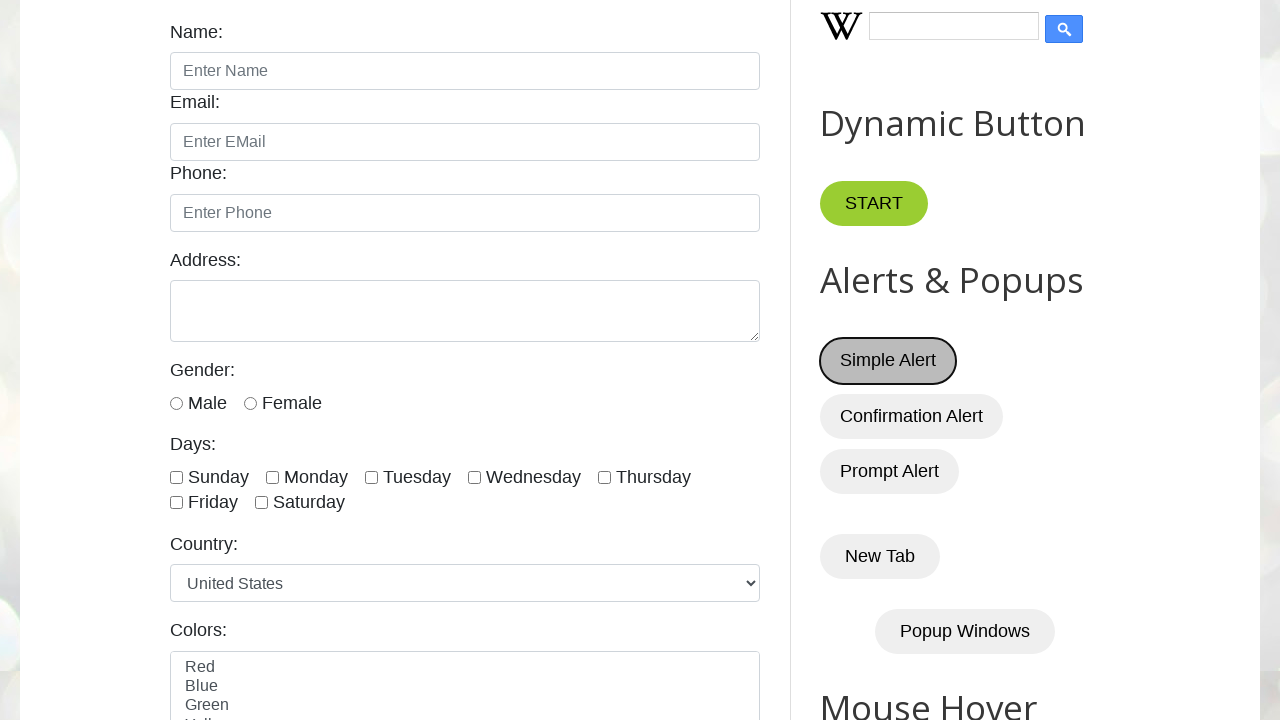

Waited for dialog to be handled
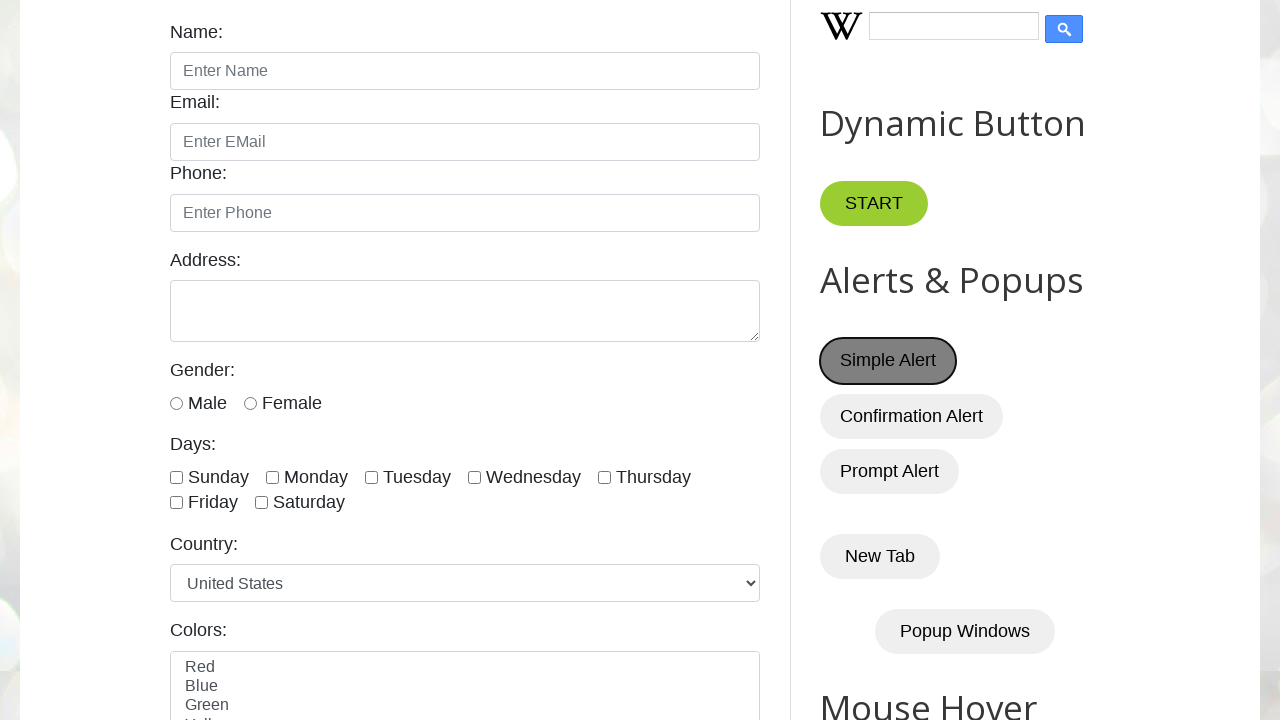

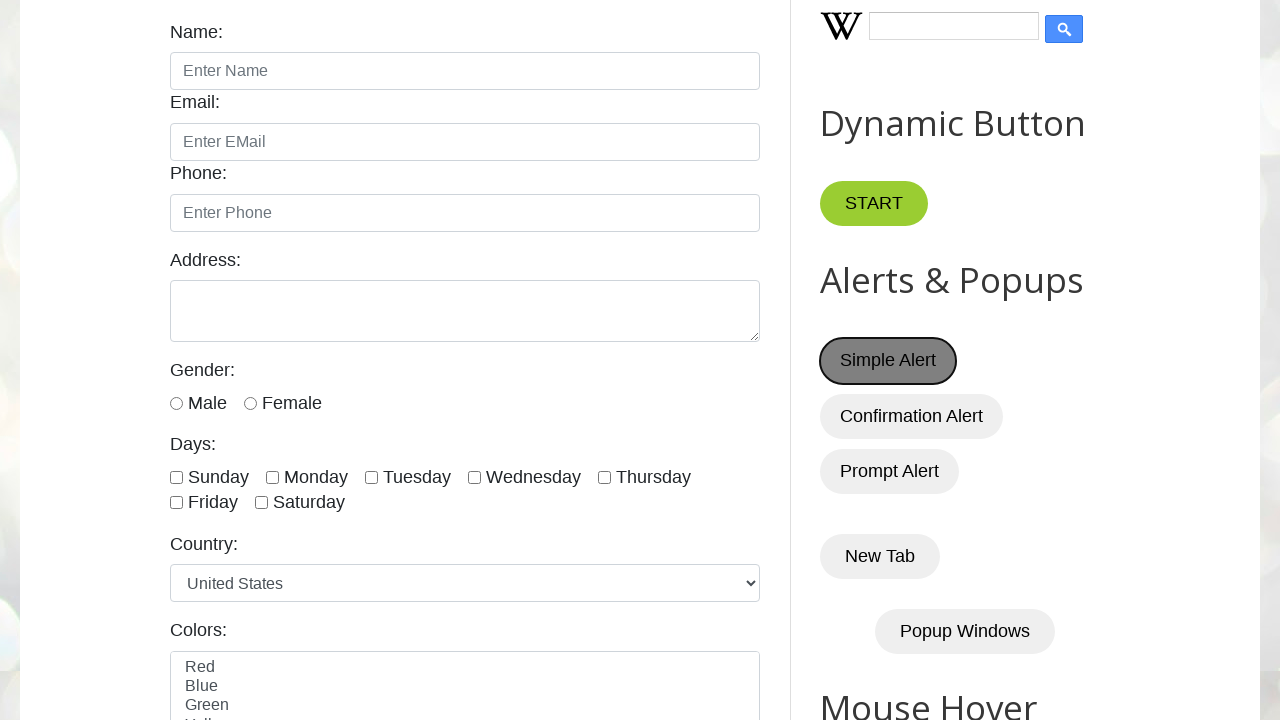